Tests drag and drop functionality on the jQuery UI droppable demo page by dragging a source element onto a target drop zone.

Starting URL: https://jqueryui.com/resources/demos/droppable/default.html

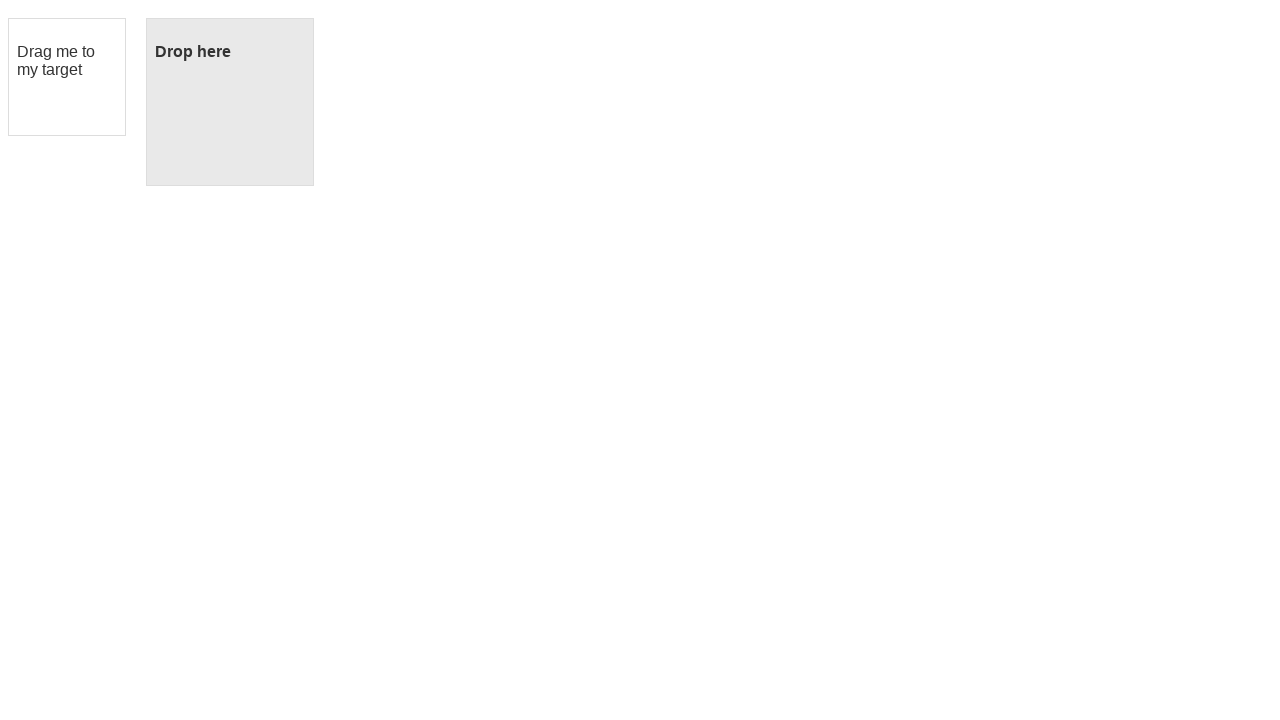

Waited for draggable element to be visible
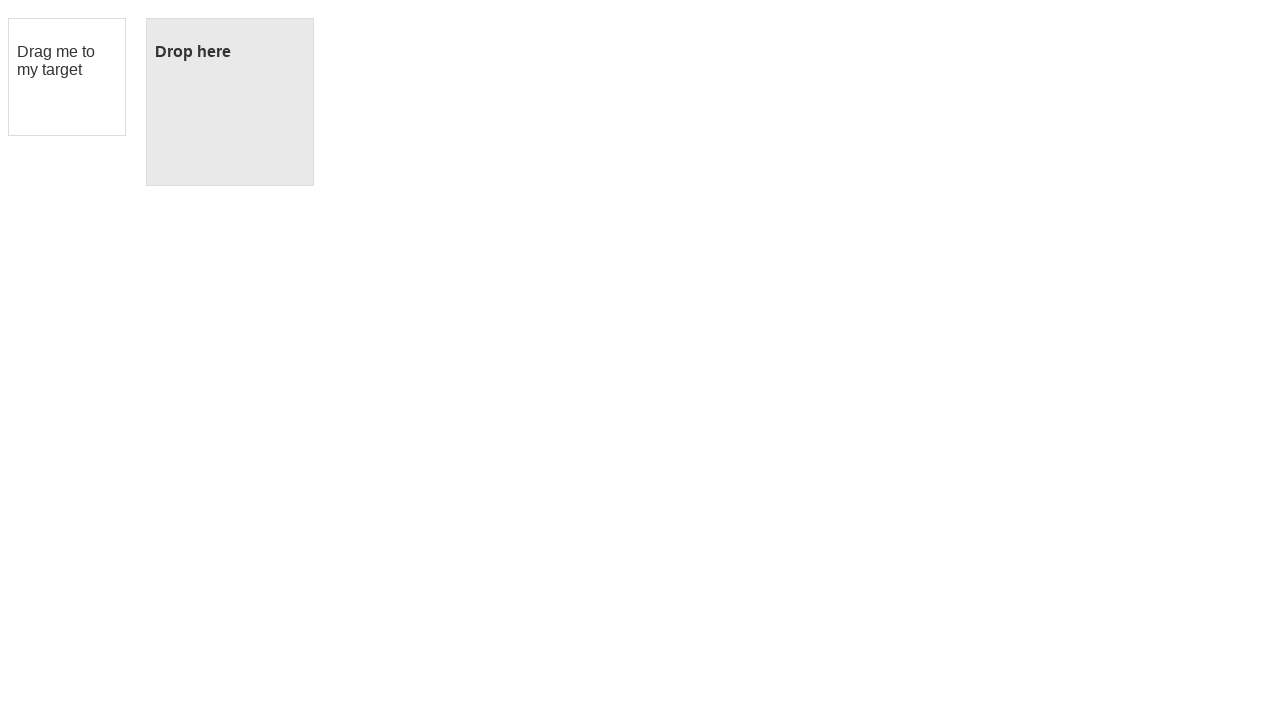

Waited for droppable target to be visible
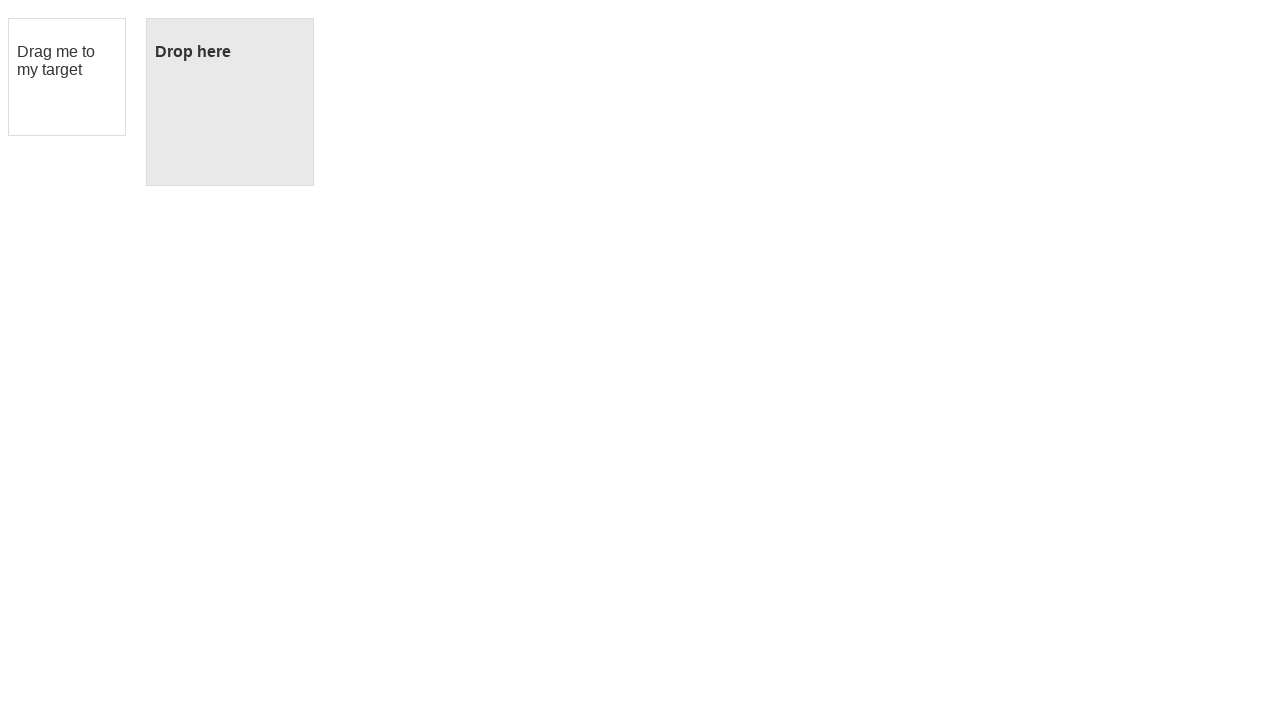

Performed drag and drop of source element onto target drop zone at (230, 102)
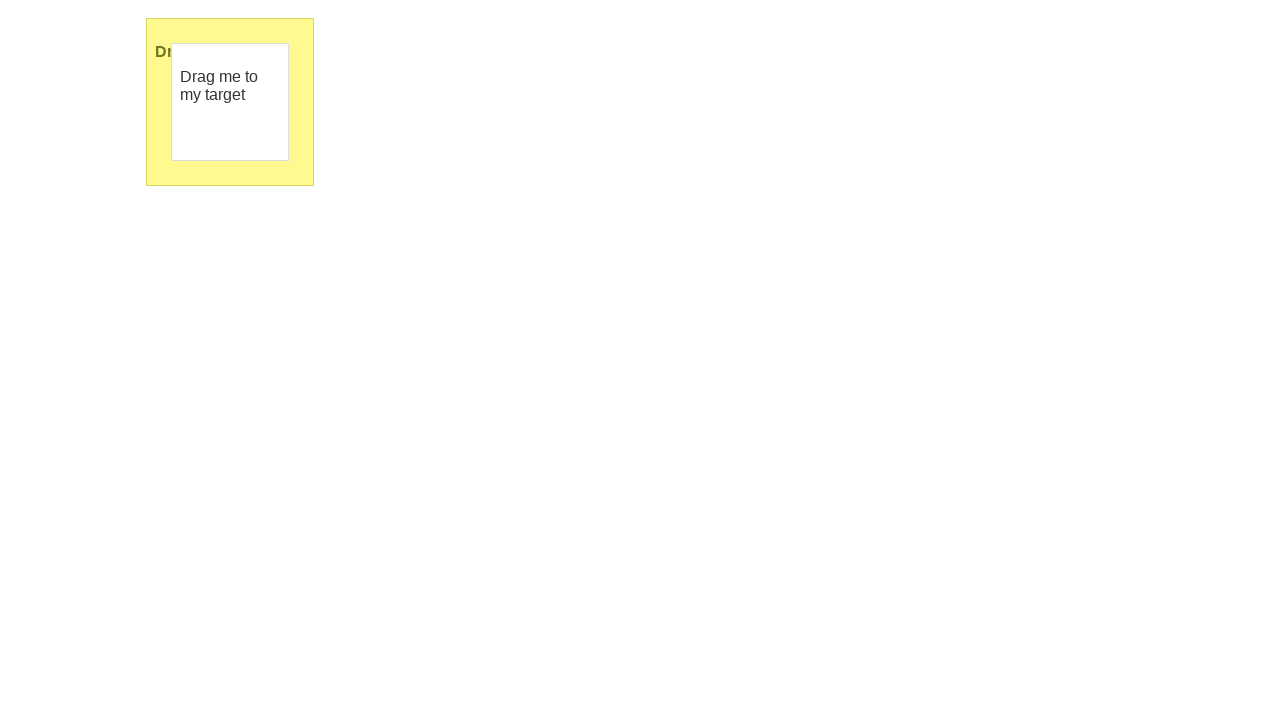

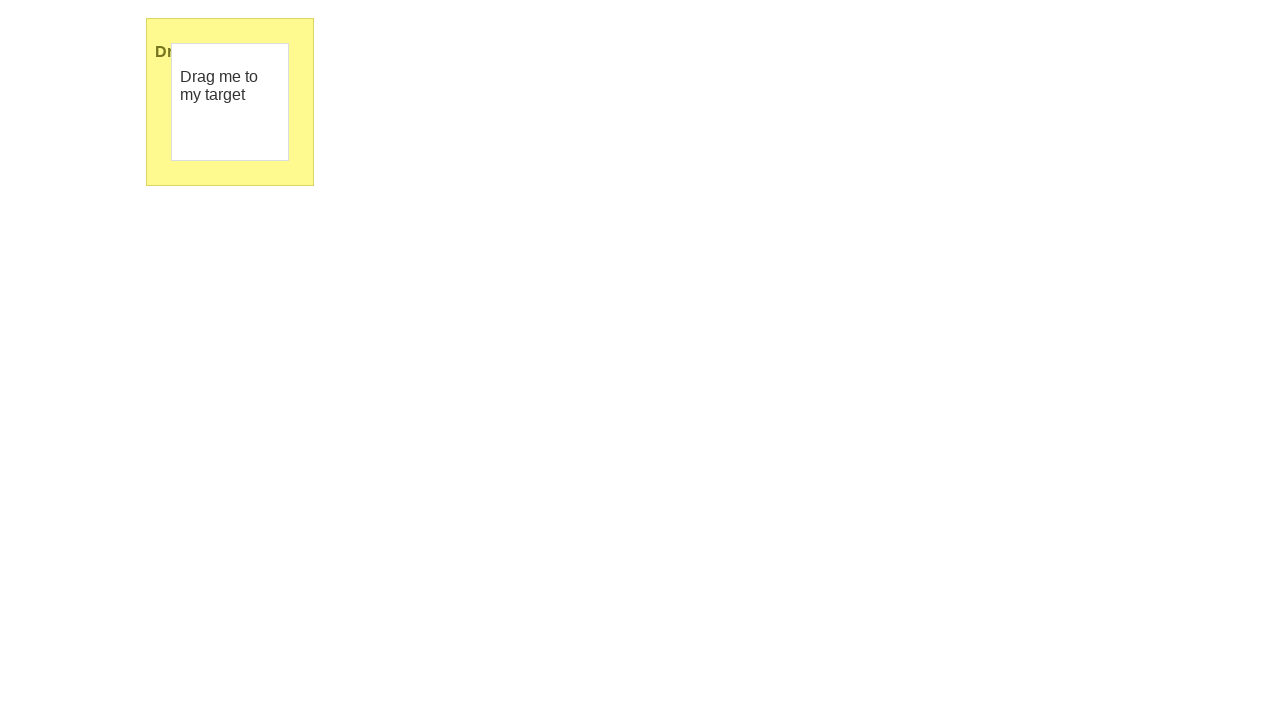